Tests contact form submission by filling all required fields including dropdown selection and checkbox, then verifying success message

Starting URL: https://interview-app-plum.vercel.app/

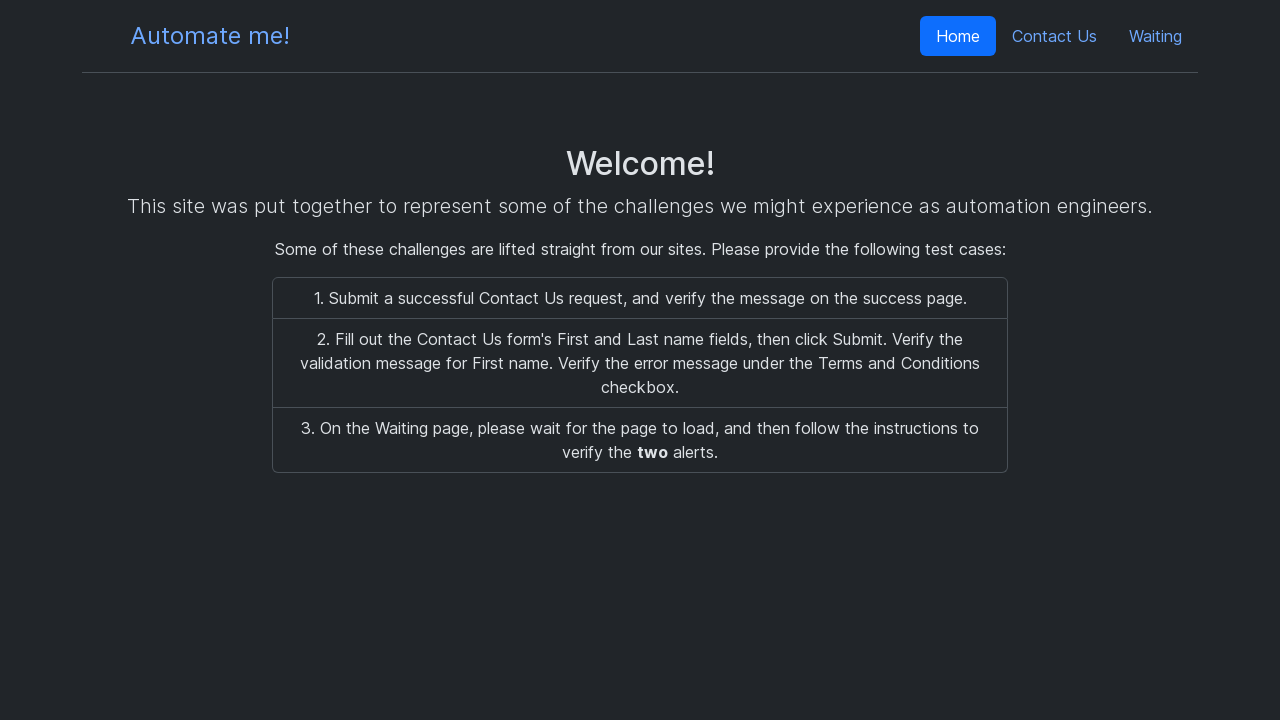

Clicked on contact form link at (1054, 36) on a[href='/contact']
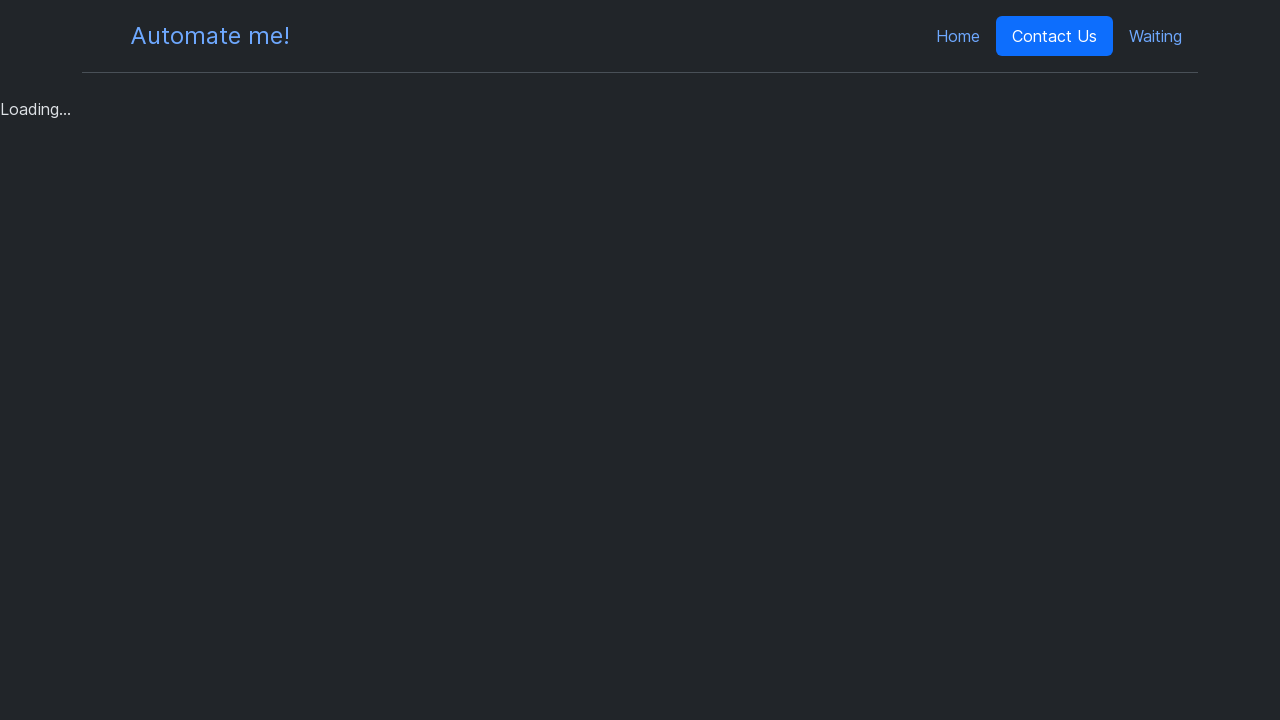

Filled first name field with 'John' on #firstName
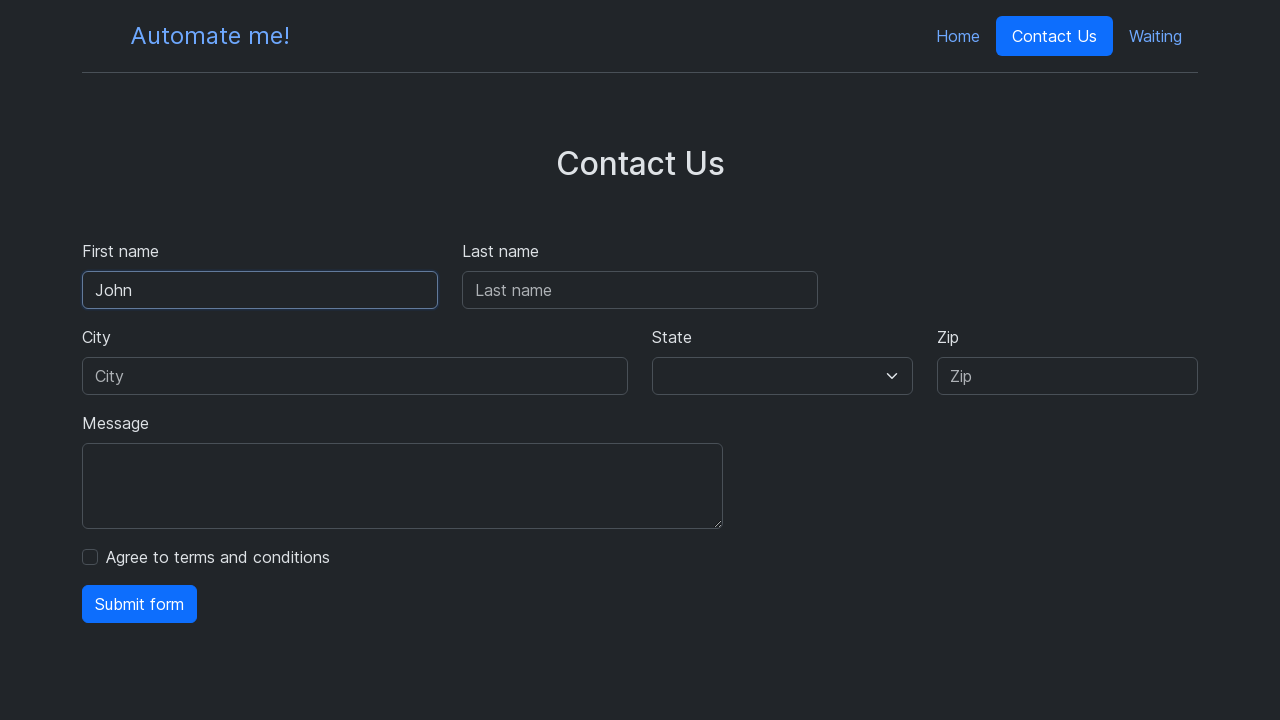

Filled last name field with 'Smith' on #lastName
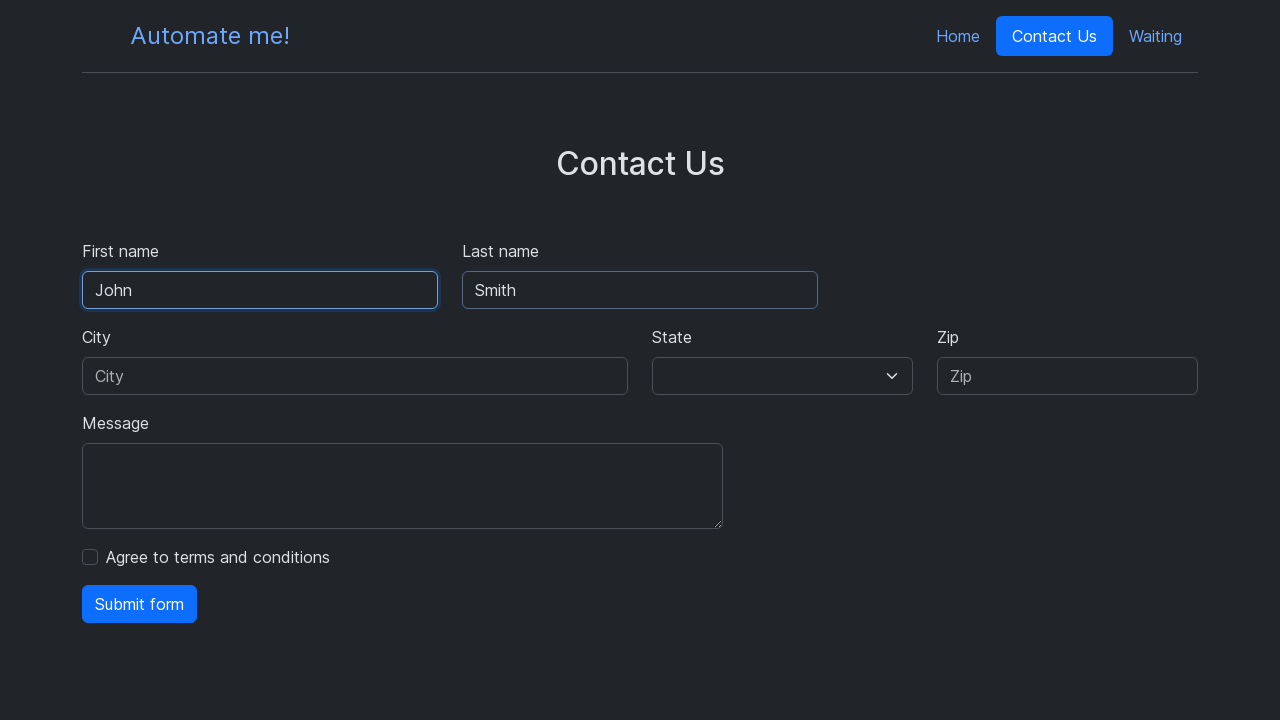

Filled city field with 'Pleasantville' on input[placeholder='City']
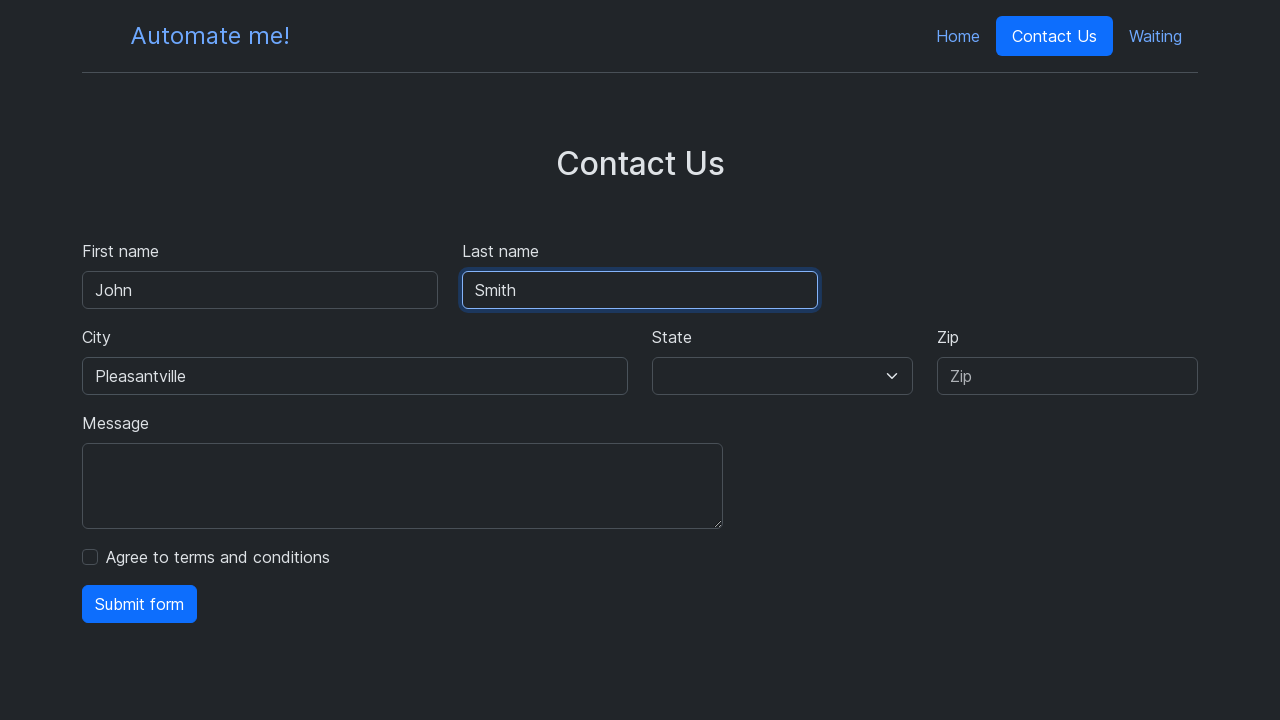

Selected state from dropdown at index 1 on #addressState
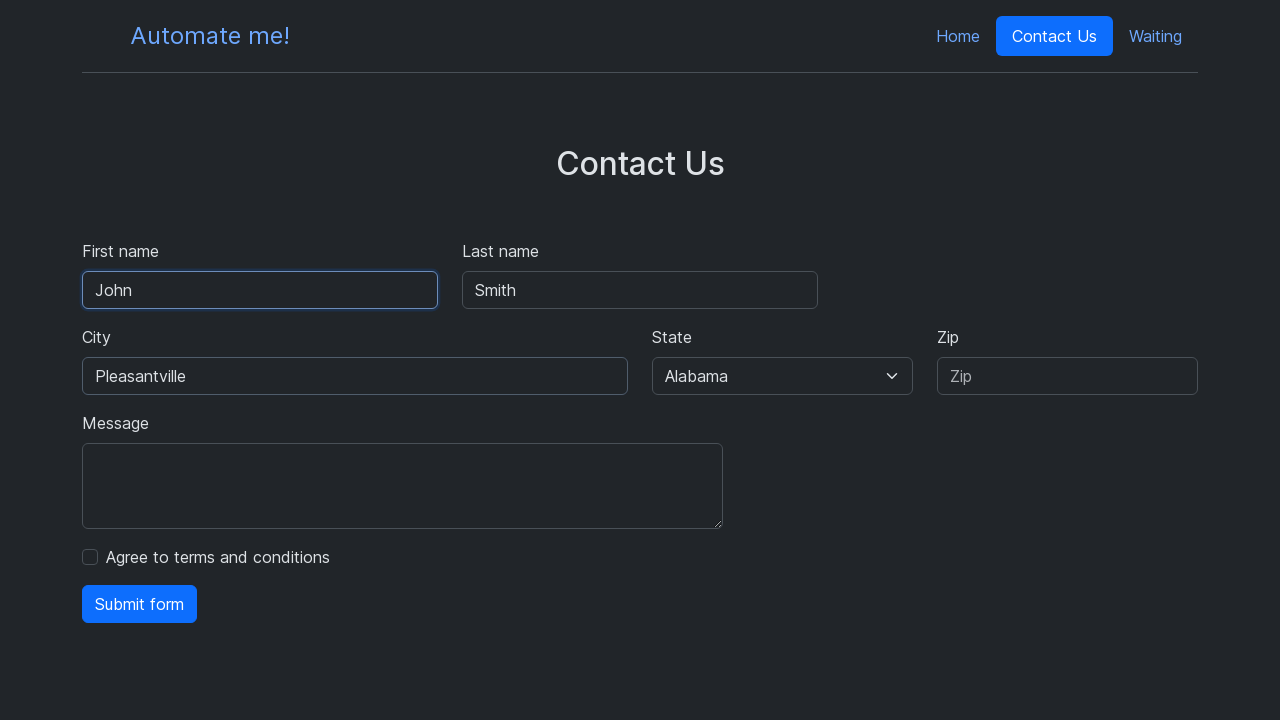

Filled zip code field with '55812' on #addressZip
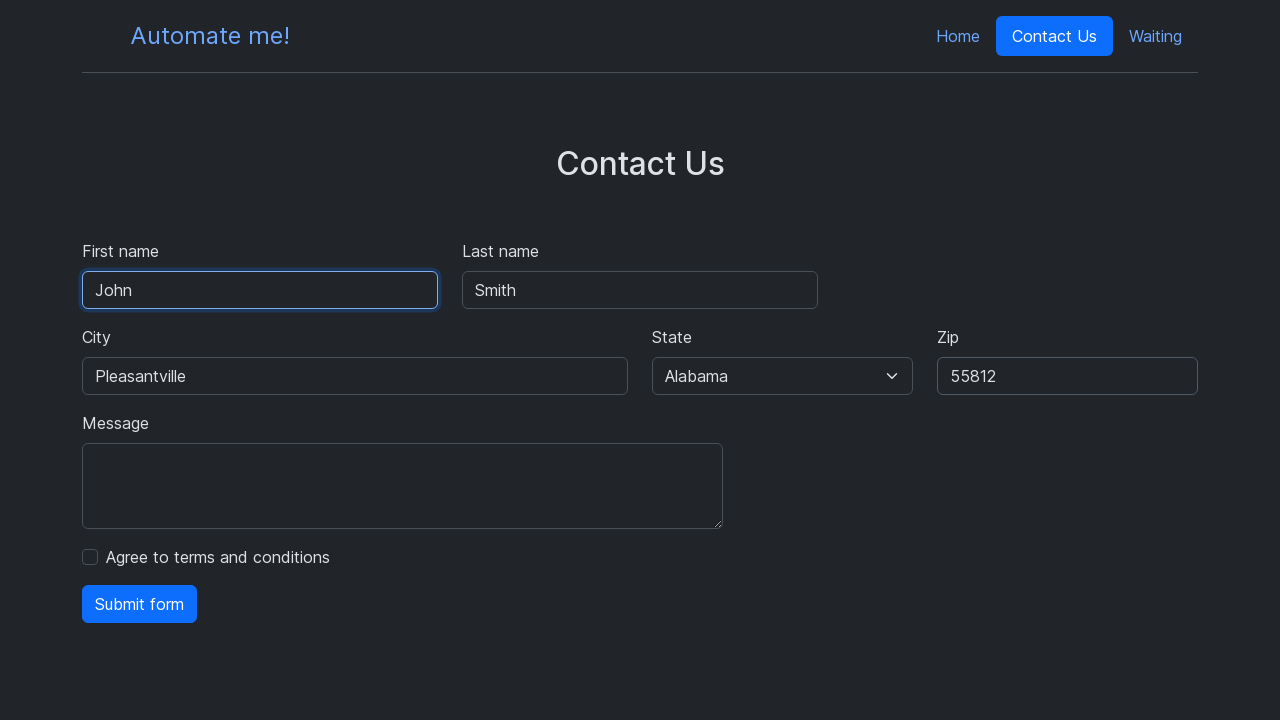

Checked the checkbox at (90, 557) on input[type='checkbox']
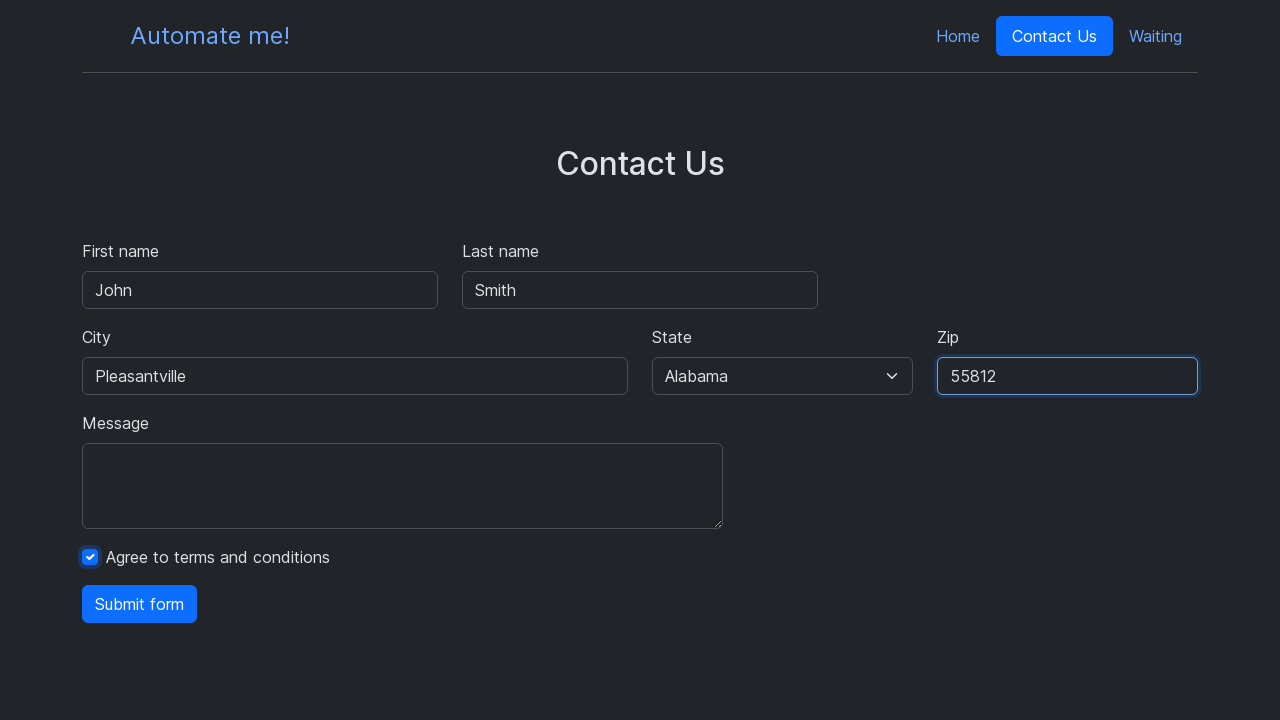

Filled message box with lorem ipsum text on #messageBox
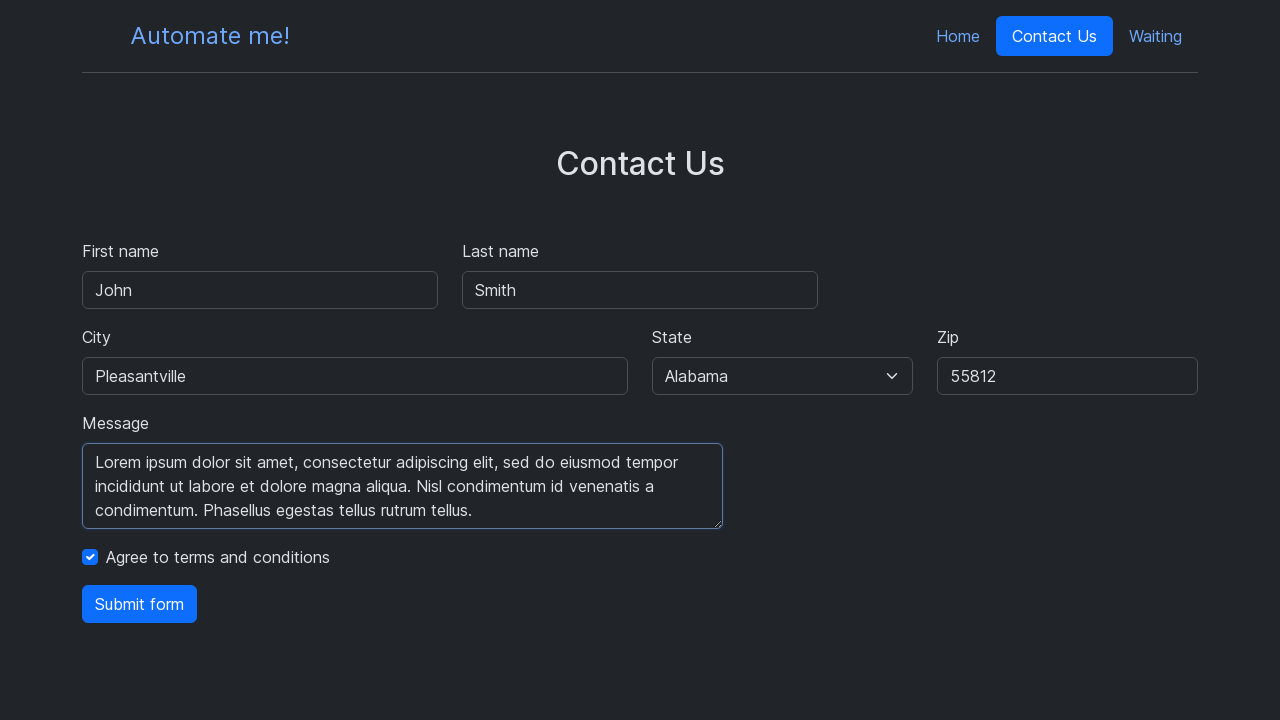

Clicked submit button to submit the form at (140, 604) on button[type='submit']
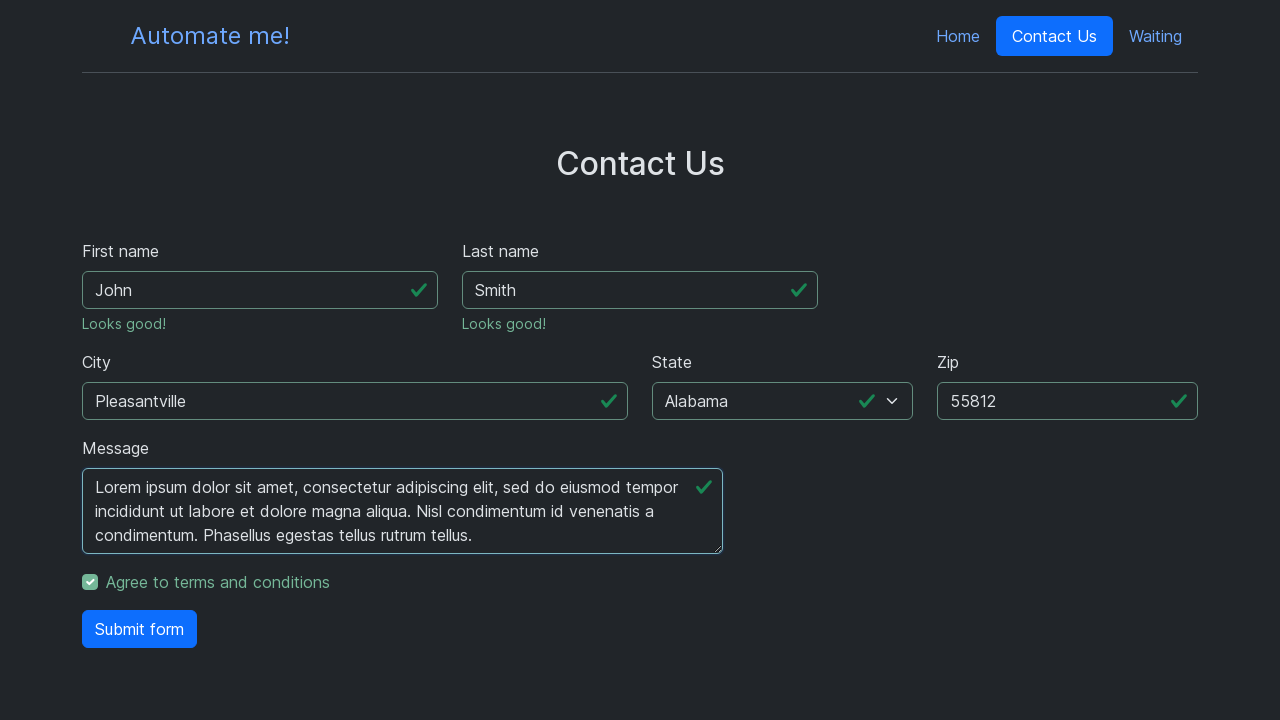

Success message 'Thank you for contacting us, John!' appeared
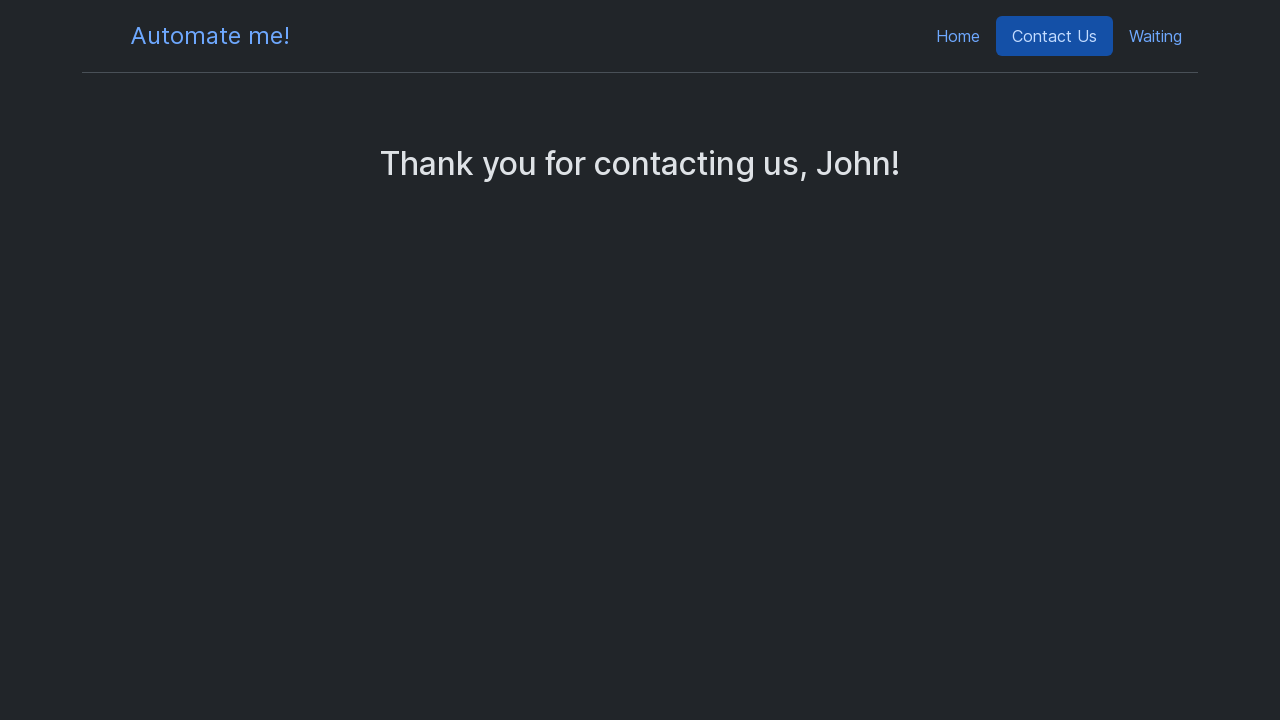

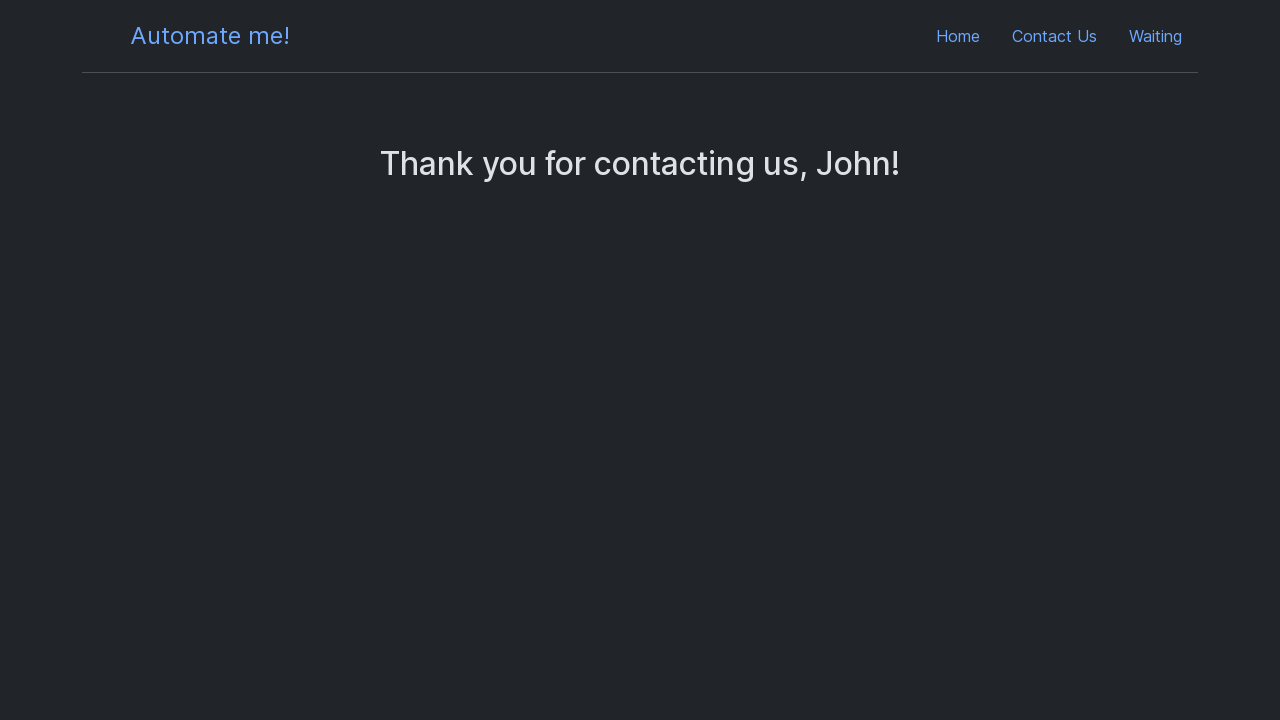